Tests todo list functionality by adding multiple todo items, validating they appear, then deleting all items from the list

Starting URL: https://example.cypress.io/todo

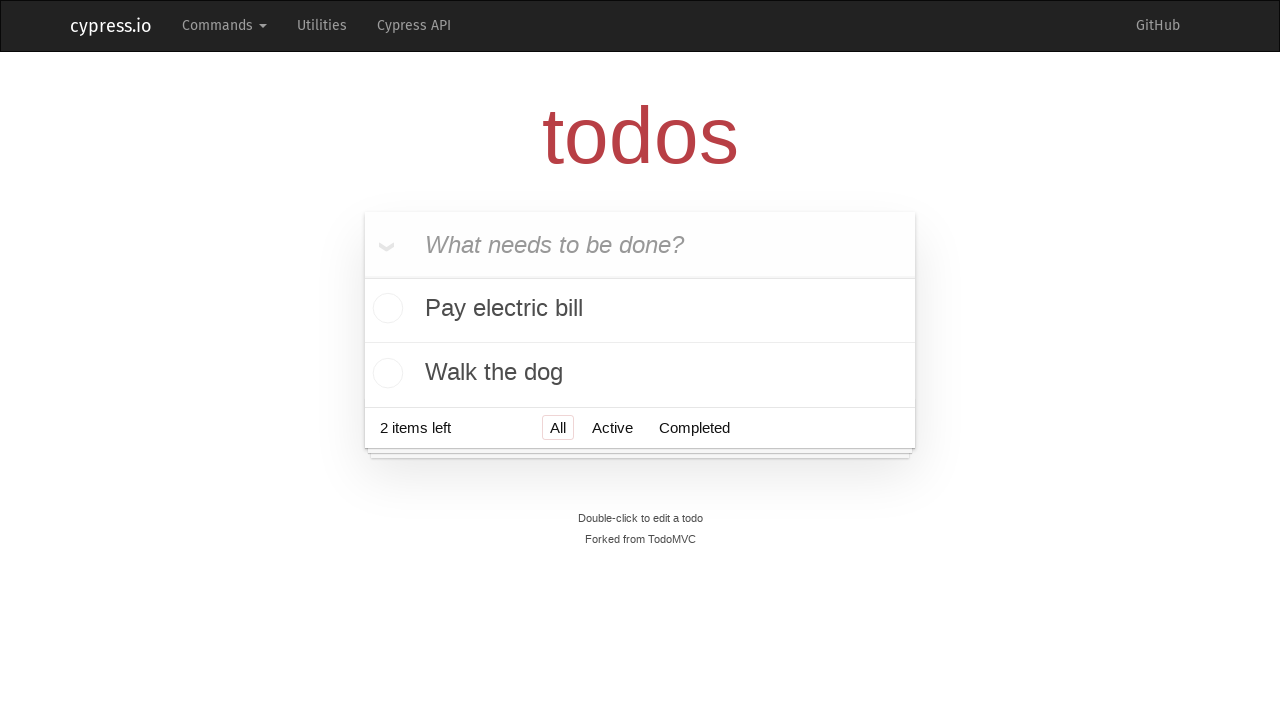

Filled todo input field with 'Visit Paris' on .new-todo
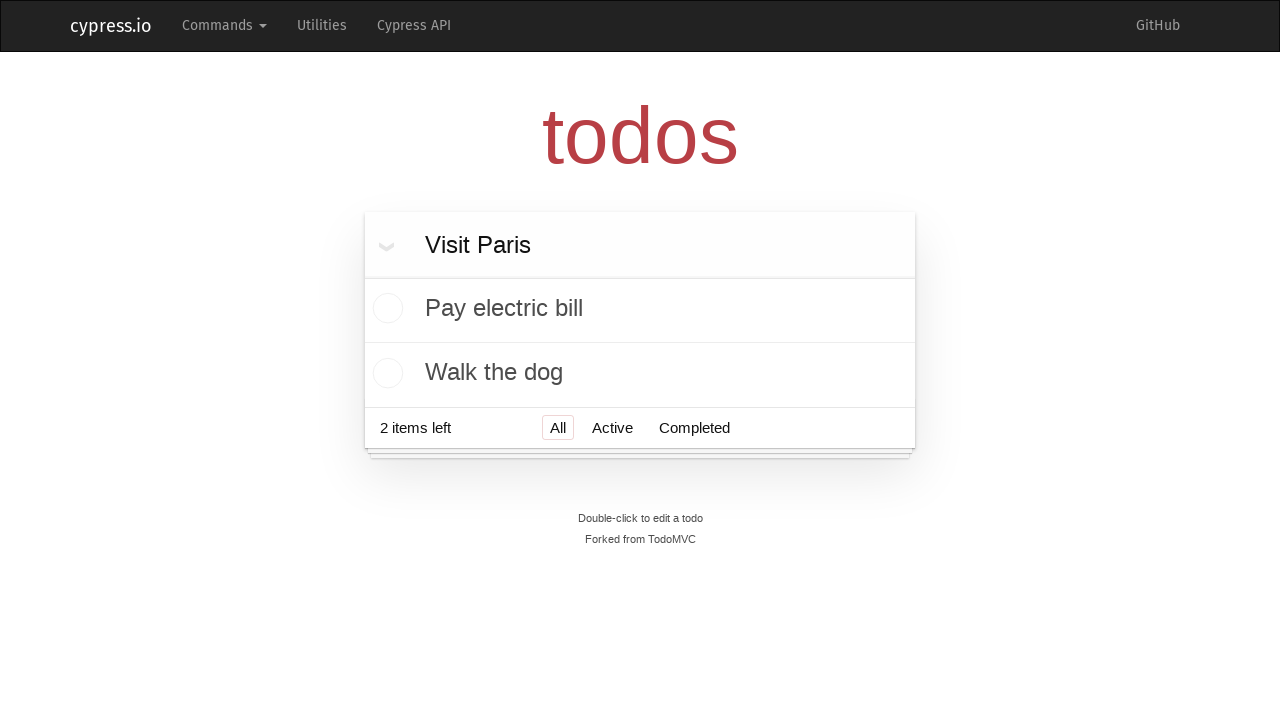

Pressed Enter to add todo 'Visit Paris' on .new-todo
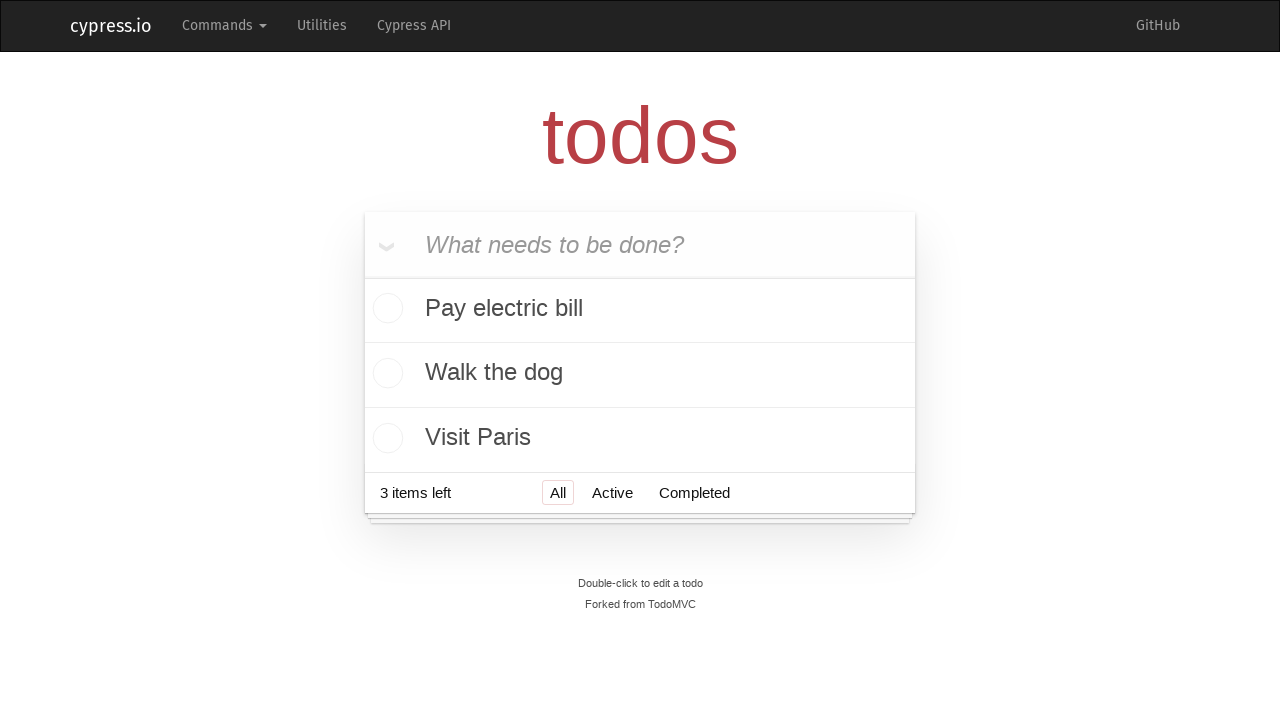

Filled todo input field with 'Visit Prague' on .new-todo
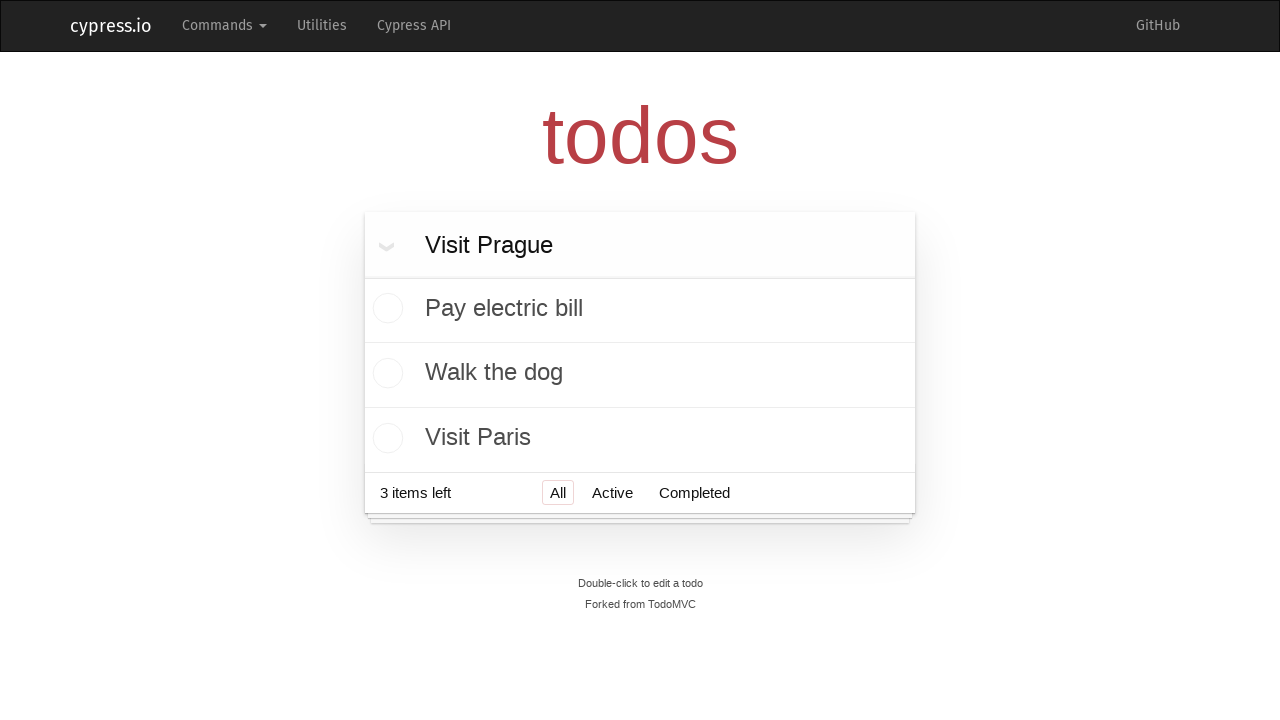

Pressed Enter to add todo 'Visit Prague' on .new-todo
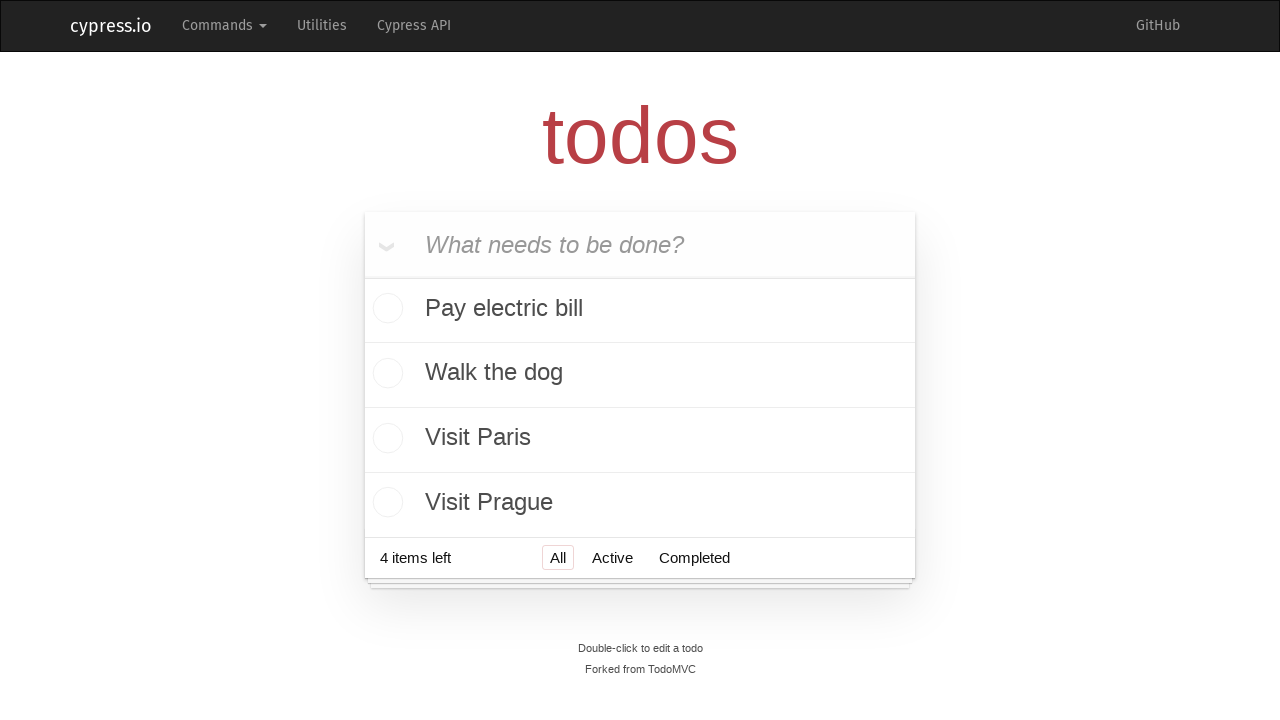

Filled todo input field with 'Visit London' on .new-todo
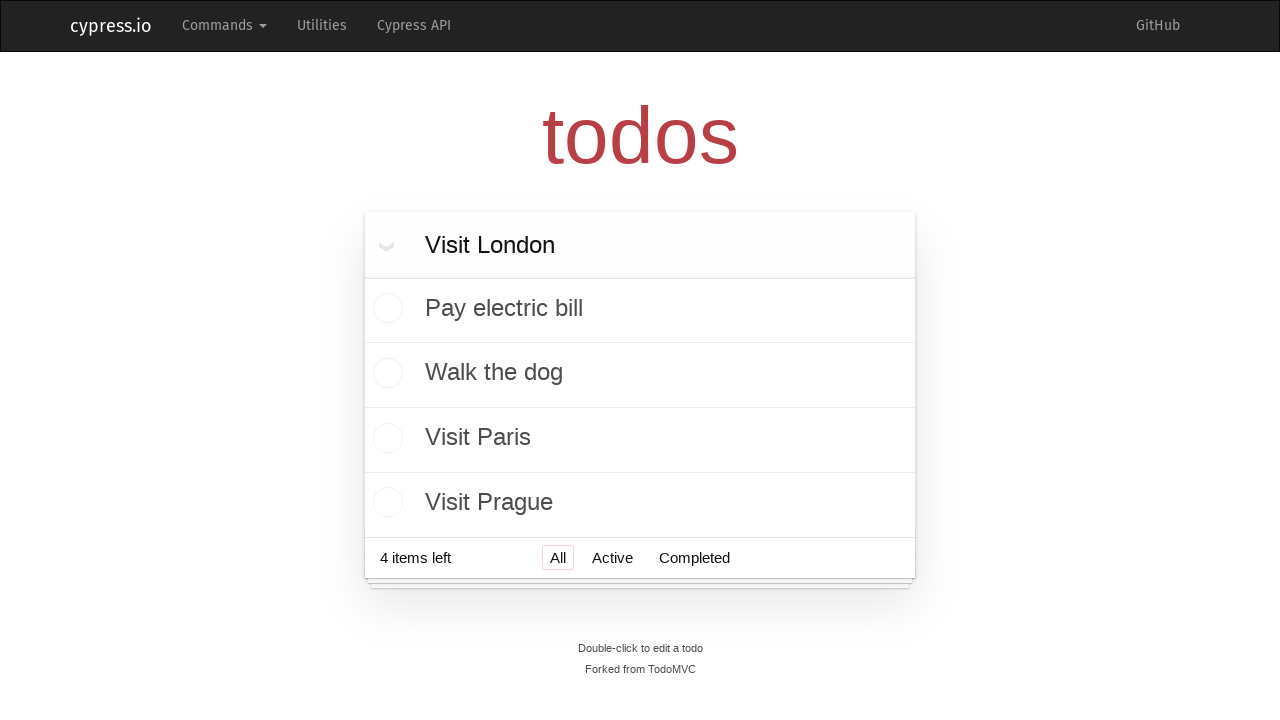

Pressed Enter to add todo 'Visit London' on .new-todo
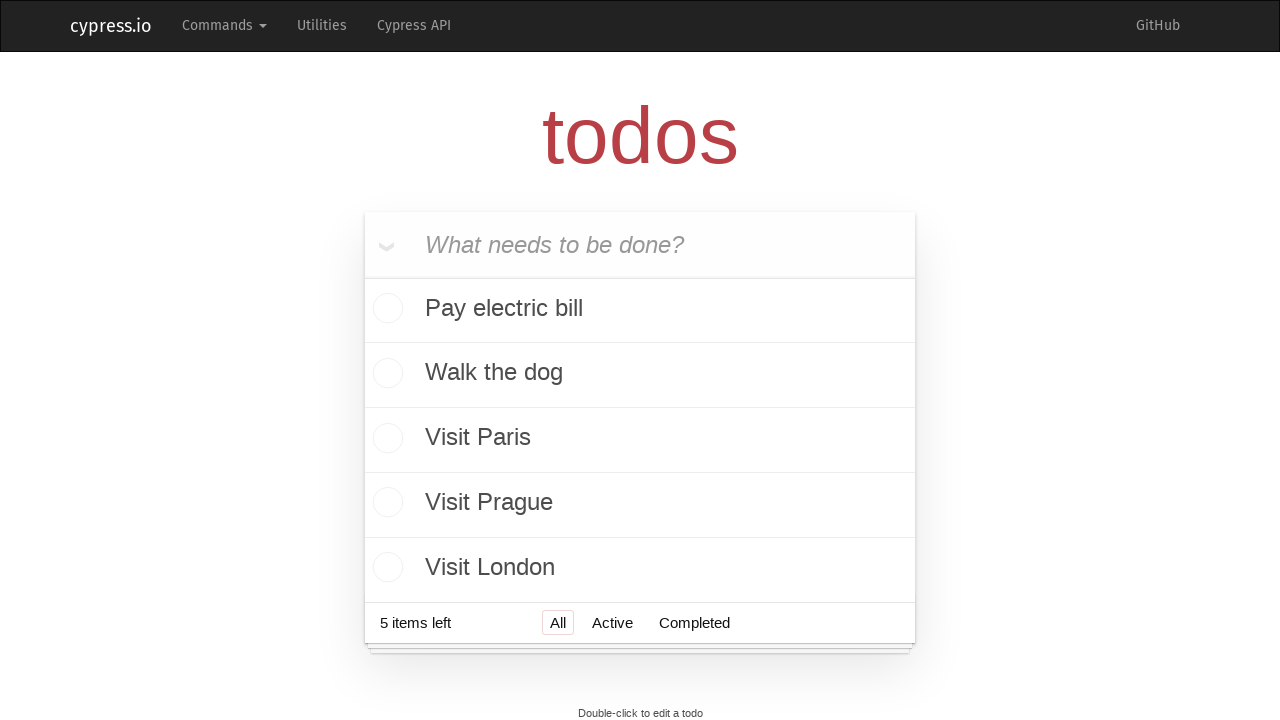

Filled todo input field with 'Visit New York' on .new-todo
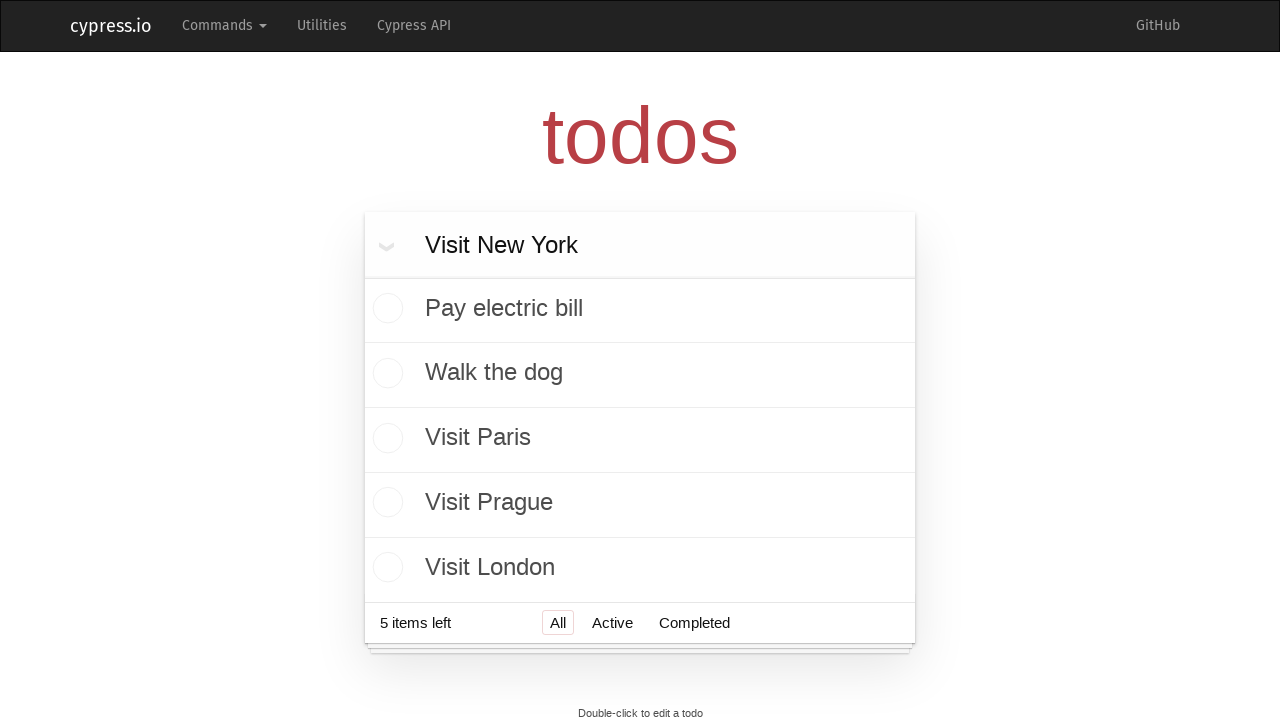

Pressed Enter to add todo 'Visit New York' on .new-todo
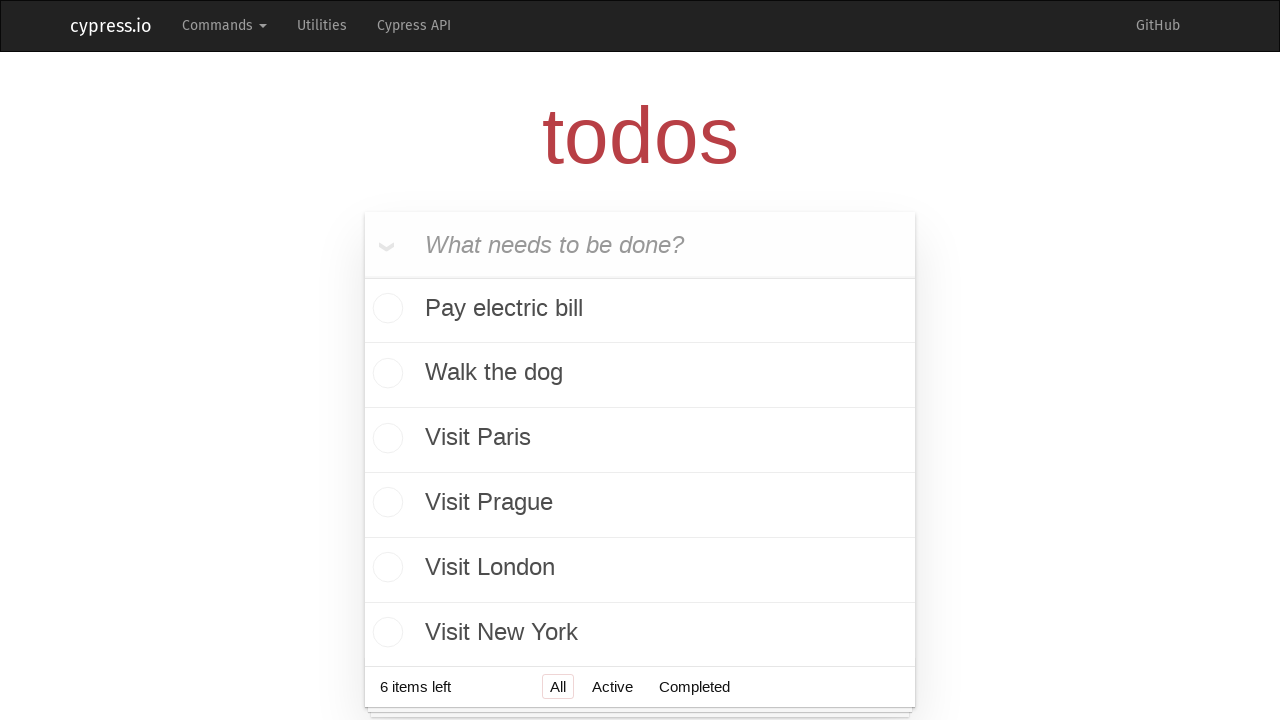

Filled todo input field with 'Visit Belgrade' on .new-todo
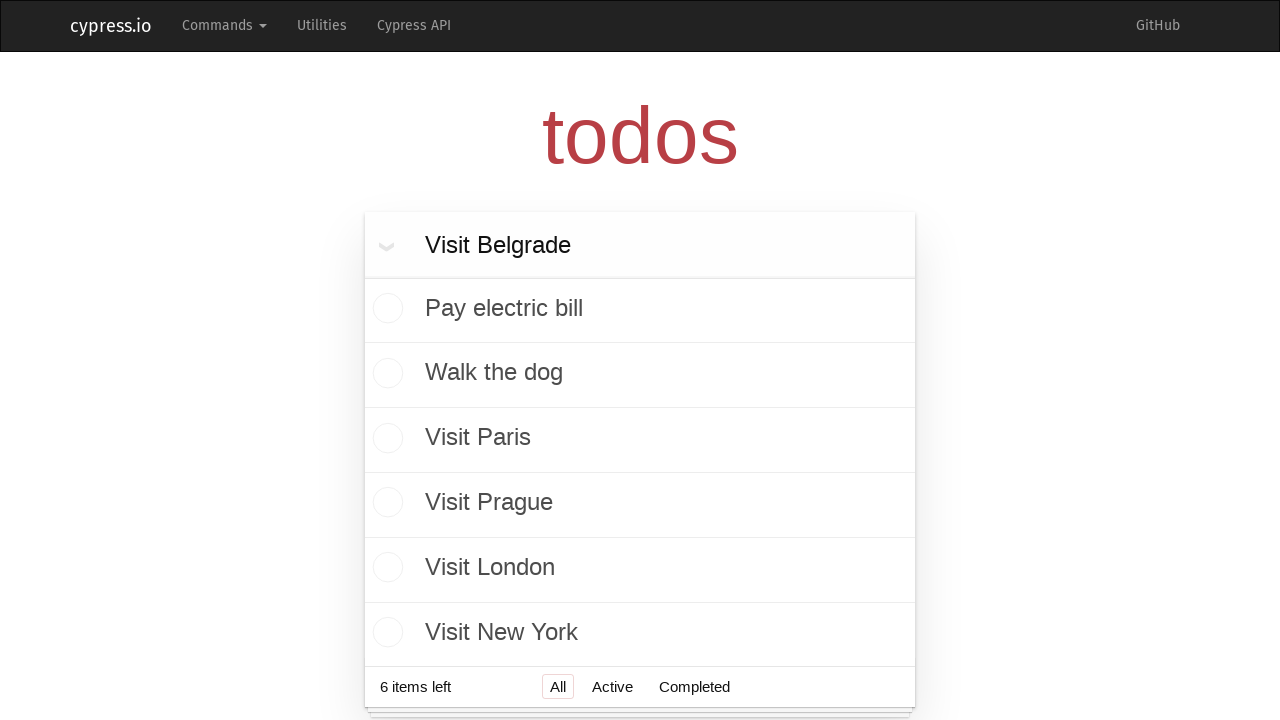

Pressed Enter to add todo 'Visit Belgrade' on .new-todo
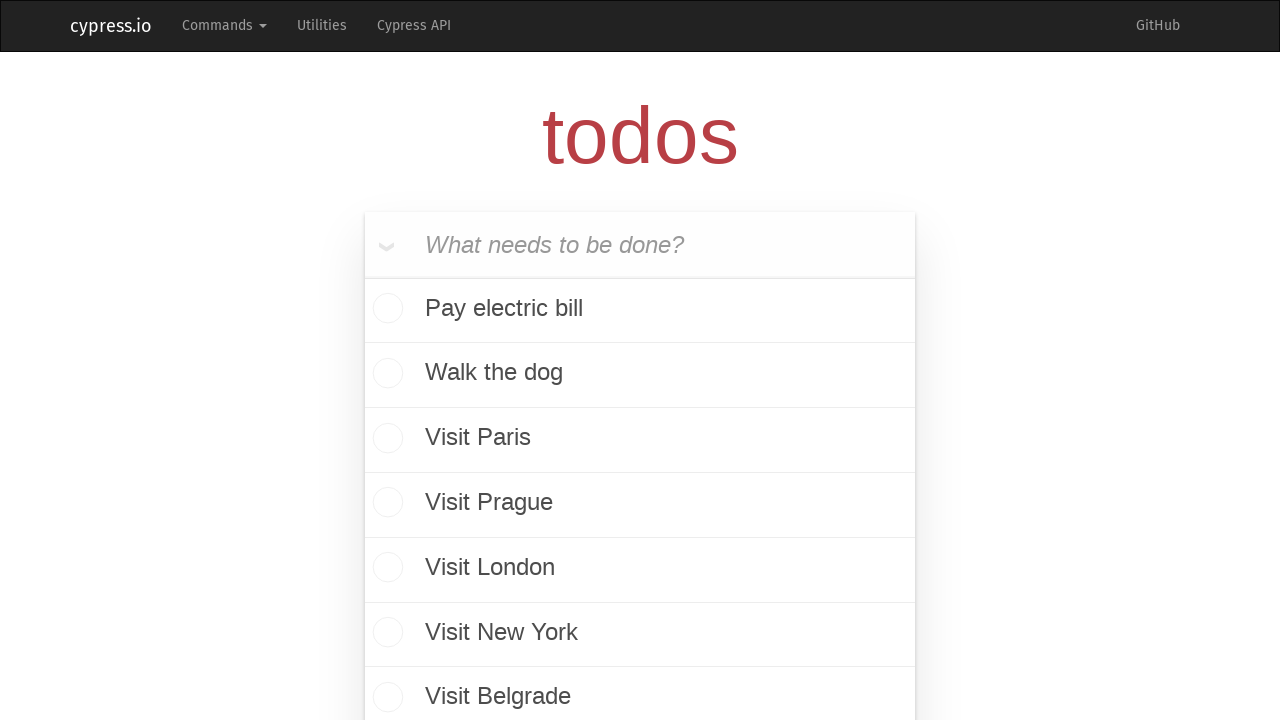

Waited for todo list items to be visible
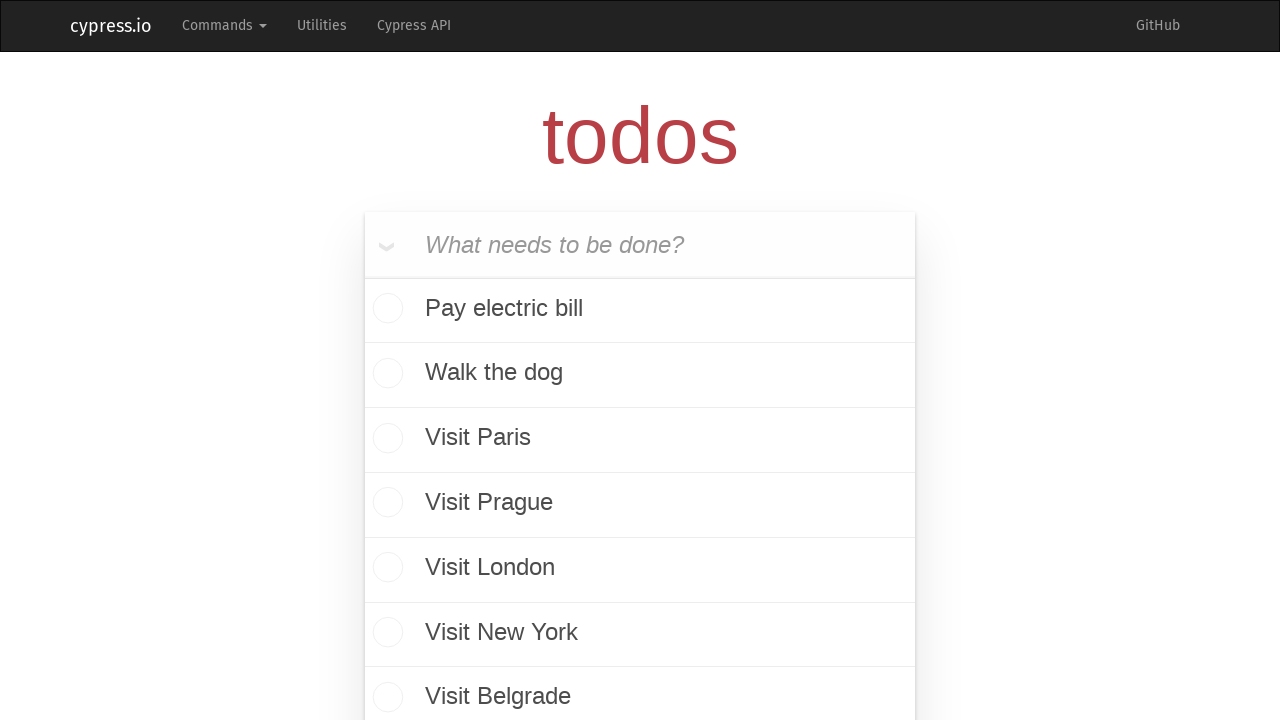

Retrieved 7 todo elements from the list
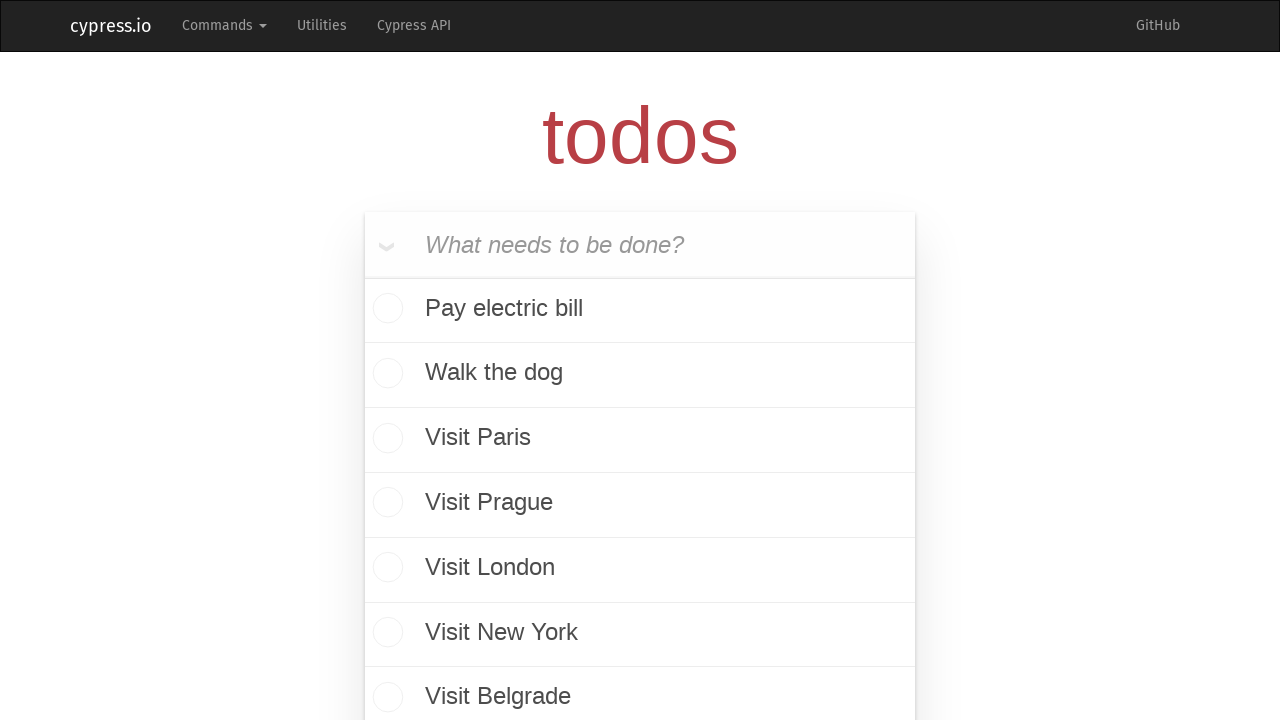

Verified all 7 todos are visible in the list
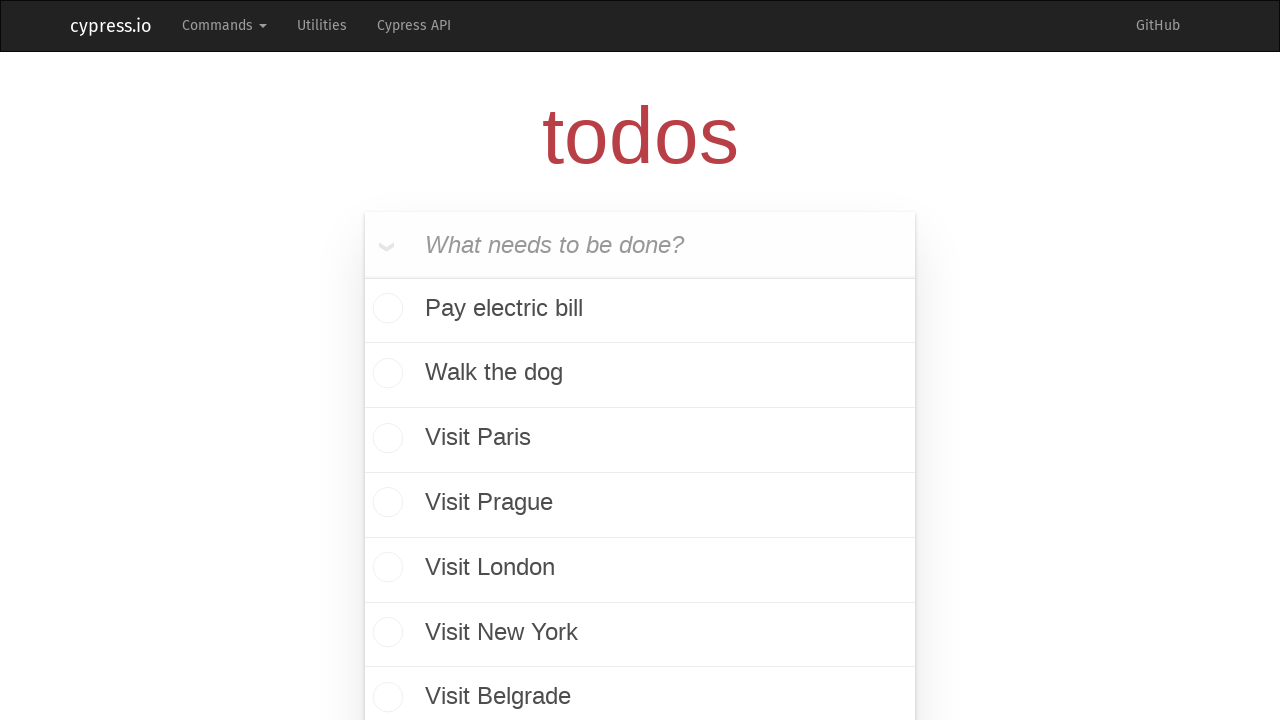

Hovered over first todo item to reveal delete button at (640, 311) on ul.todo-list li >> nth=0
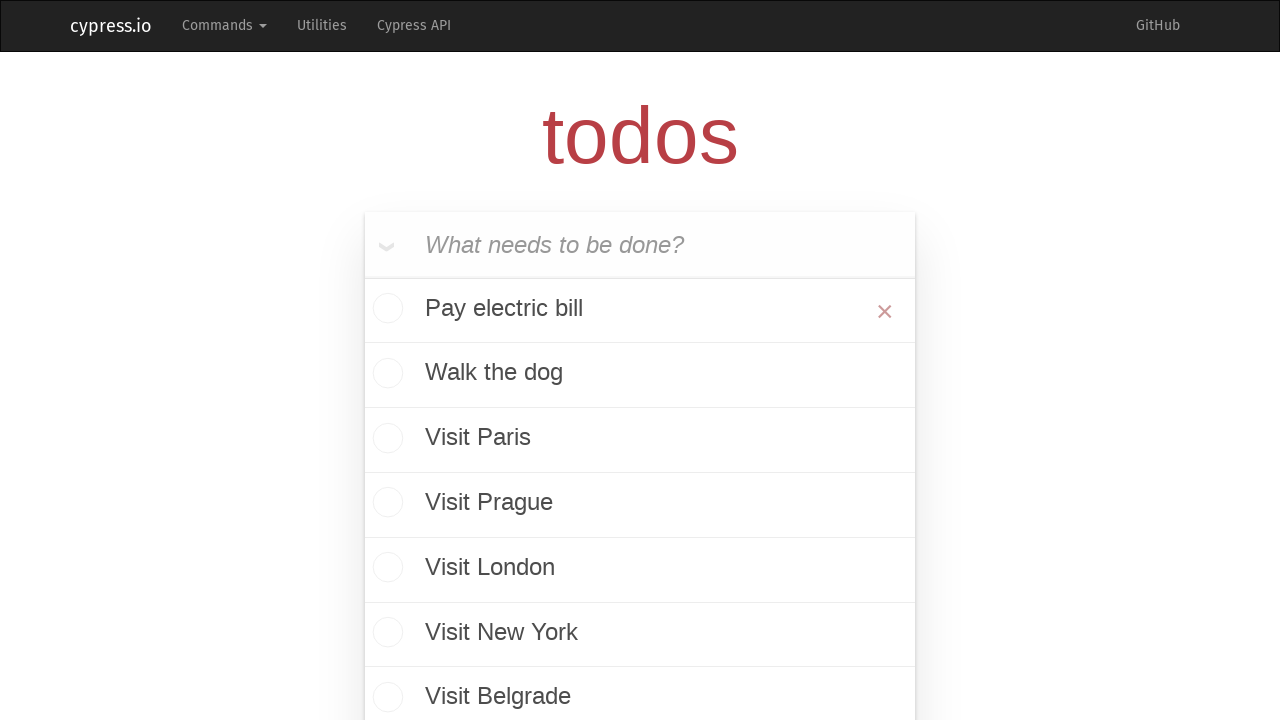

Clicked delete button to remove todo item at (885, 311) on ul.todo-list li >> nth=0 >> button.destroy
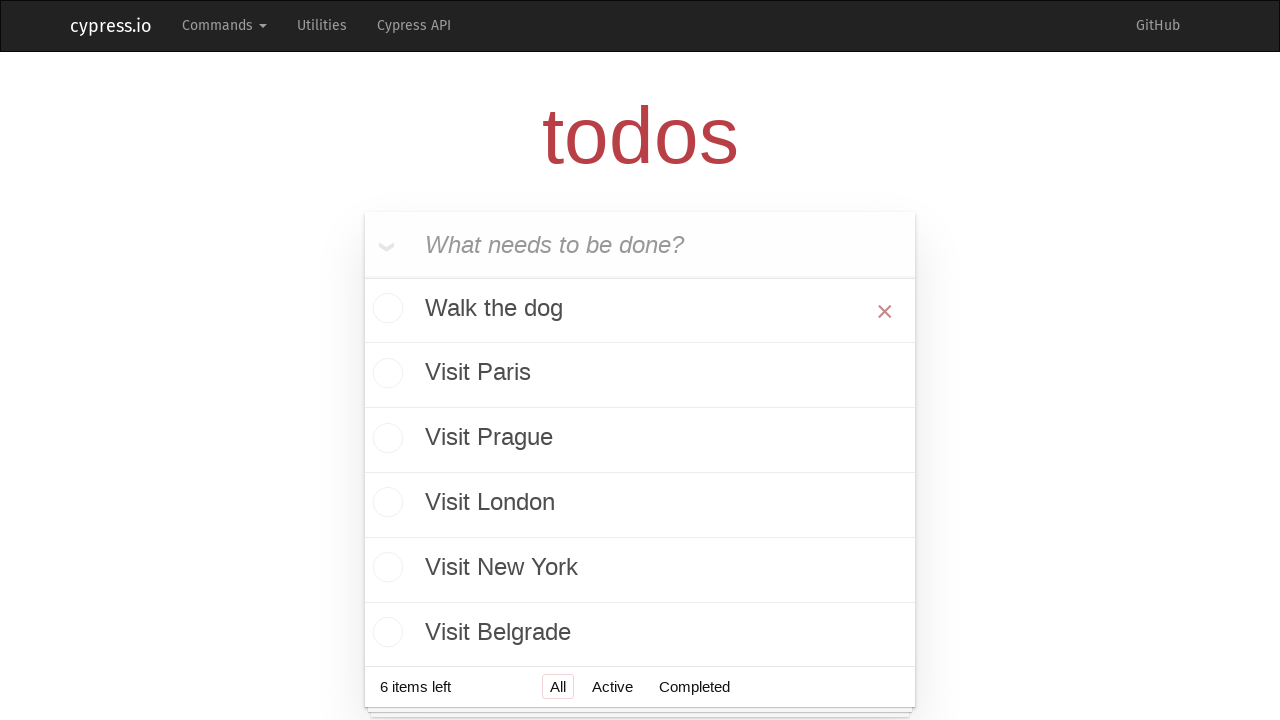

Waited for deletion animation to complete
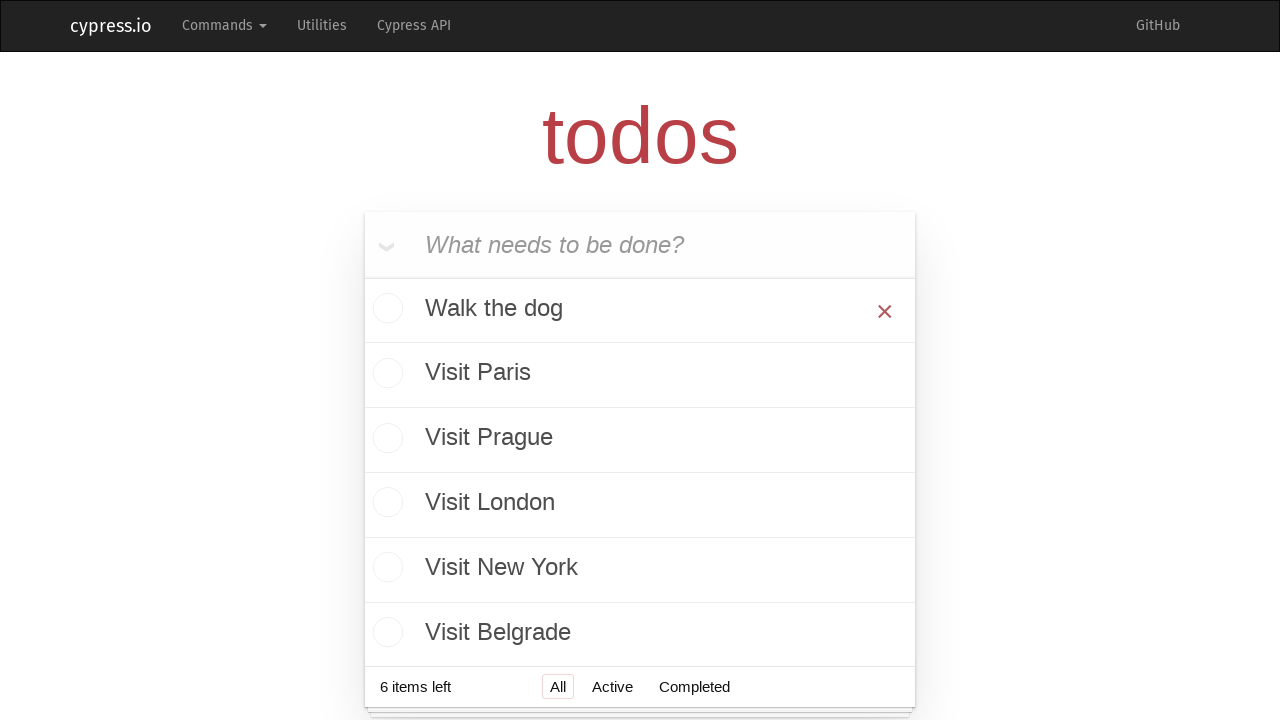

Hovered over first todo item to reveal delete button at (640, 311) on ul.todo-list li >> nth=0
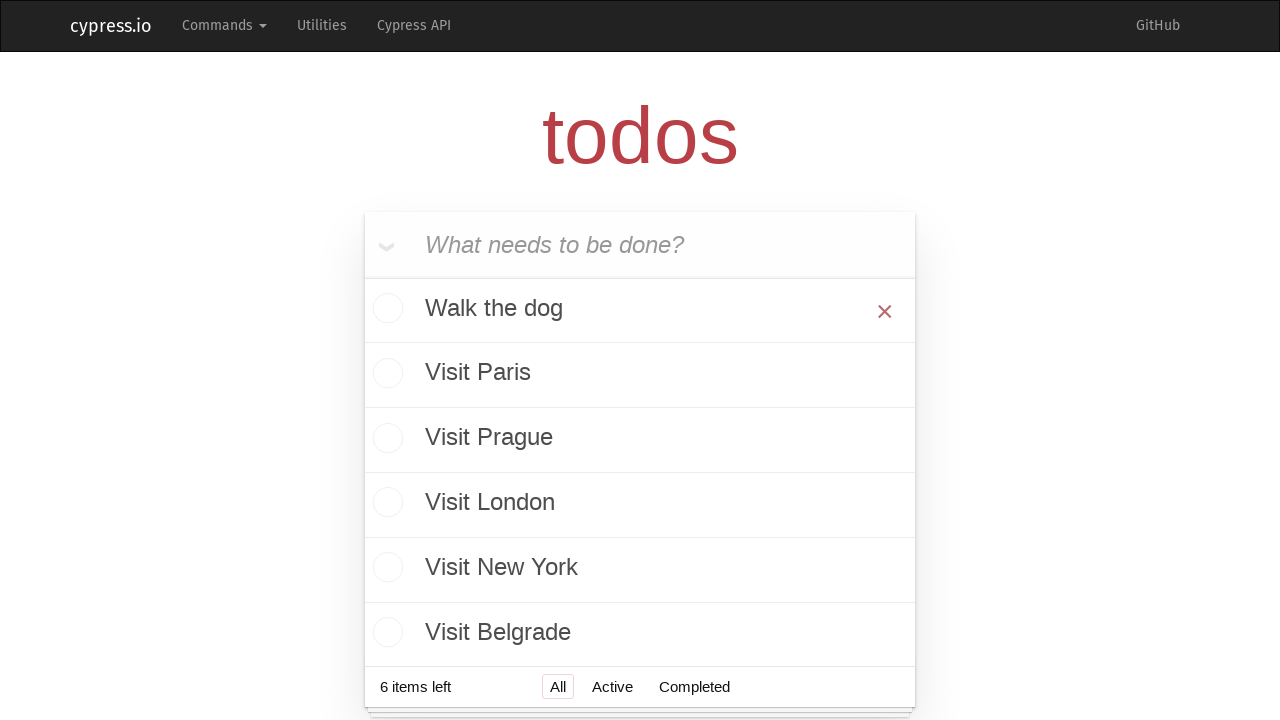

Clicked delete button to remove todo item at (885, 311) on ul.todo-list li >> nth=0 >> button.destroy
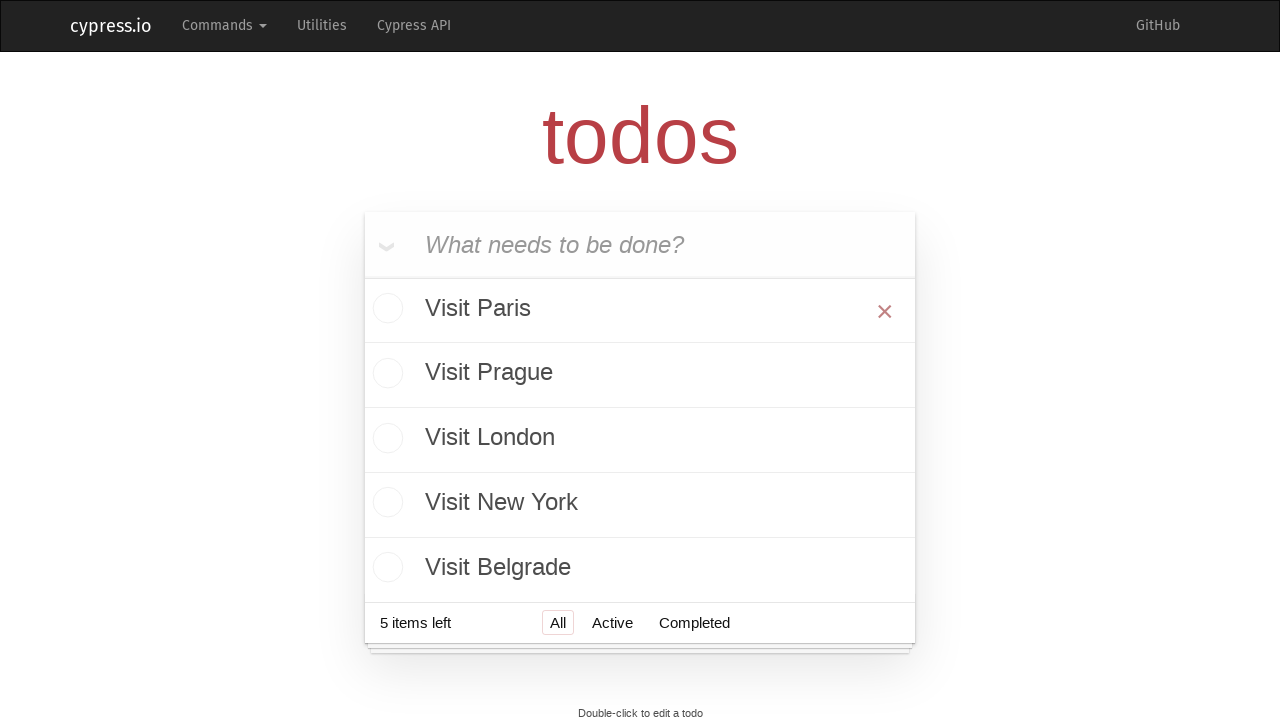

Waited for deletion animation to complete
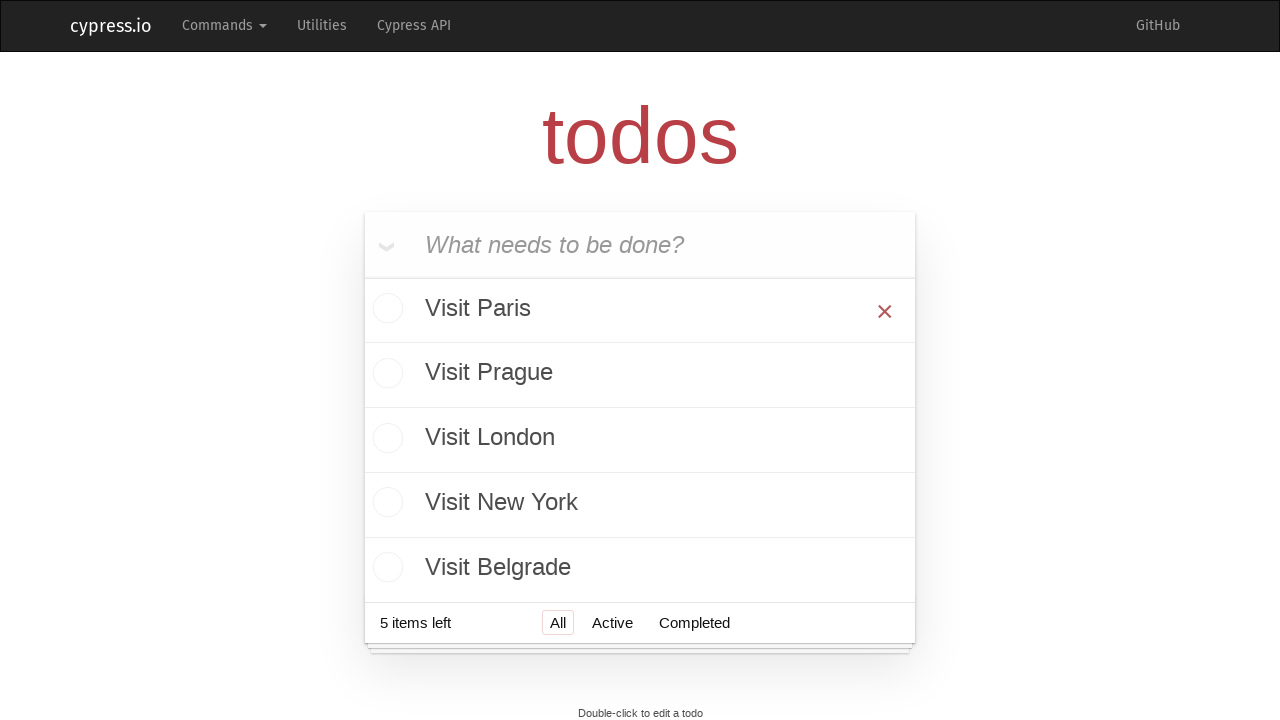

Hovered over first todo item to reveal delete button at (640, 311) on ul.todo-list li >> nth=0
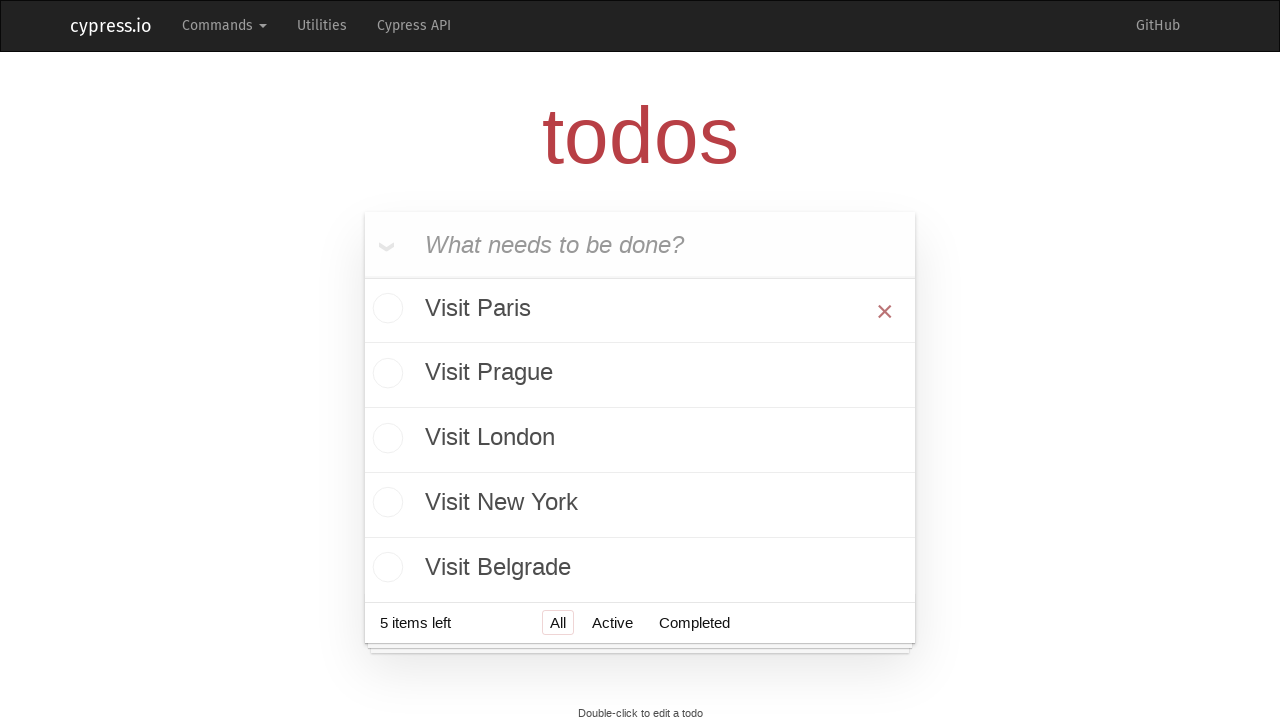

Clicked delete button to remove todo item at (885, 311) on ul.todo-list li >> nth=0 >> button.destroy
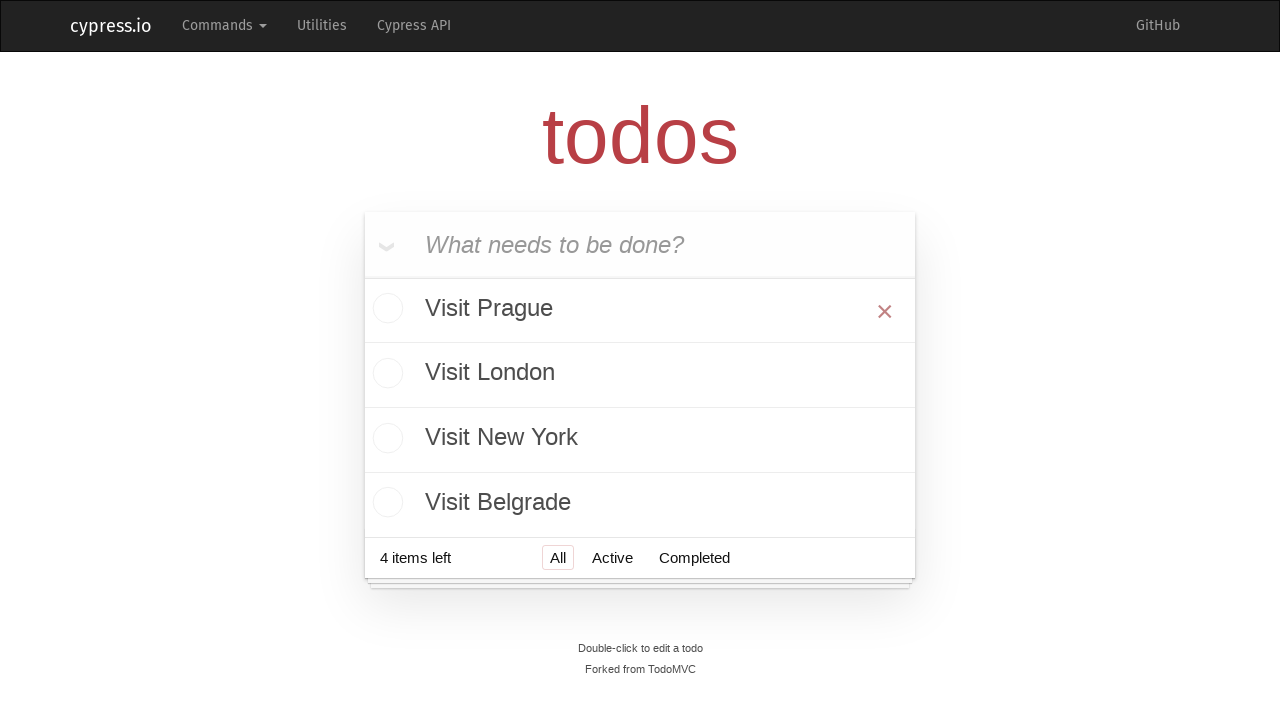

Waited for deletion animation to complete
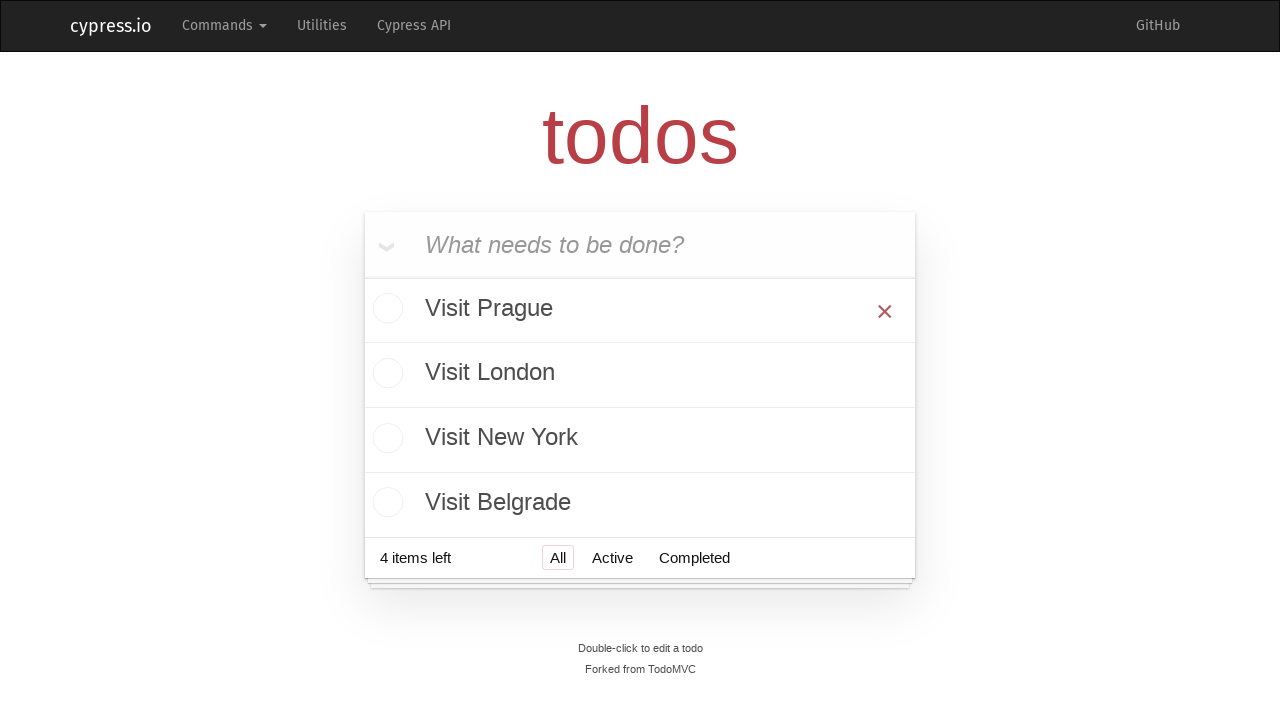

Hovered over first todo item to reveal delete button at (640, 311) on ul.todo-list li >> nth=0
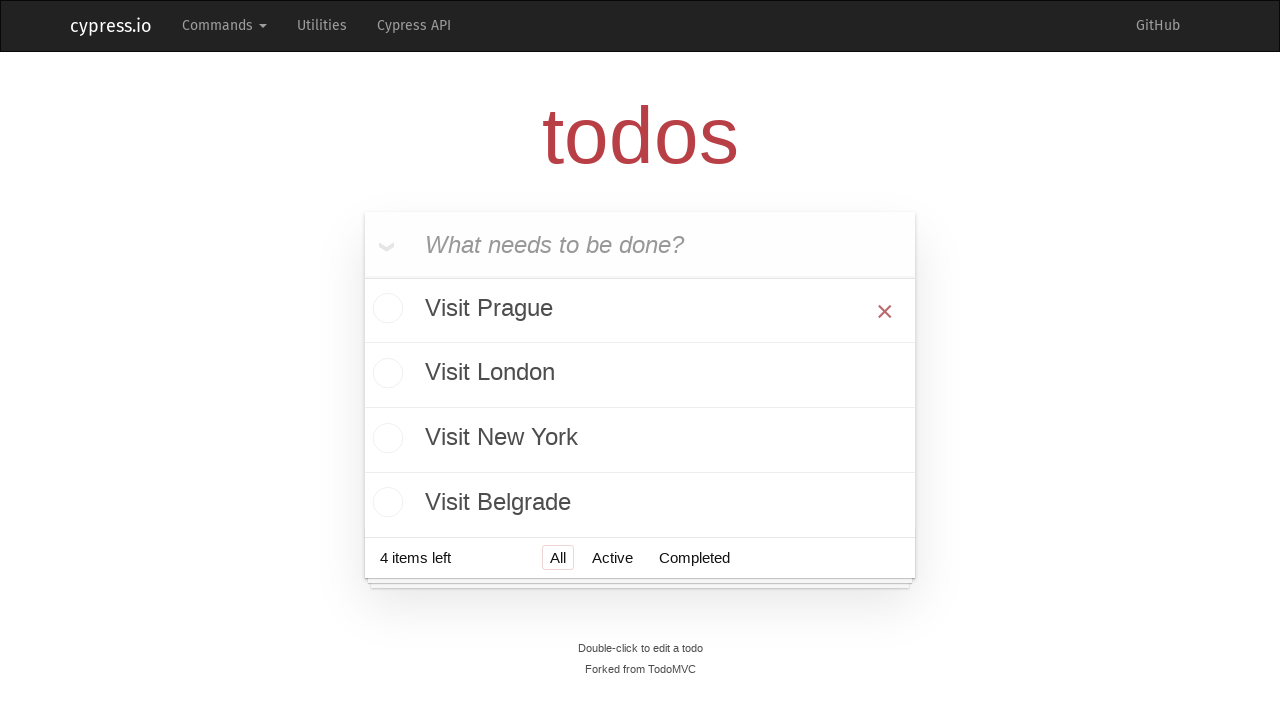

Clicked delete button to remove todo item at (885, 311) on ul.todo-list li >> nth=0 >> button.destroy
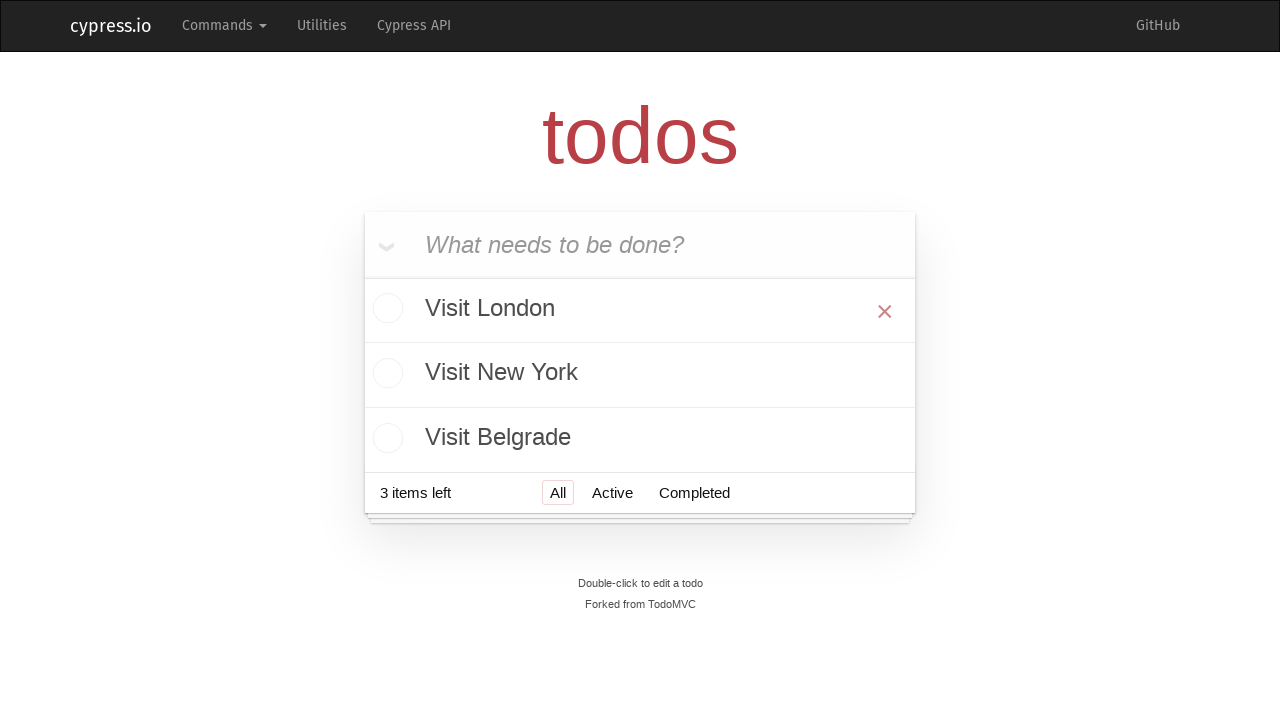

Waited for deletion animation to complete
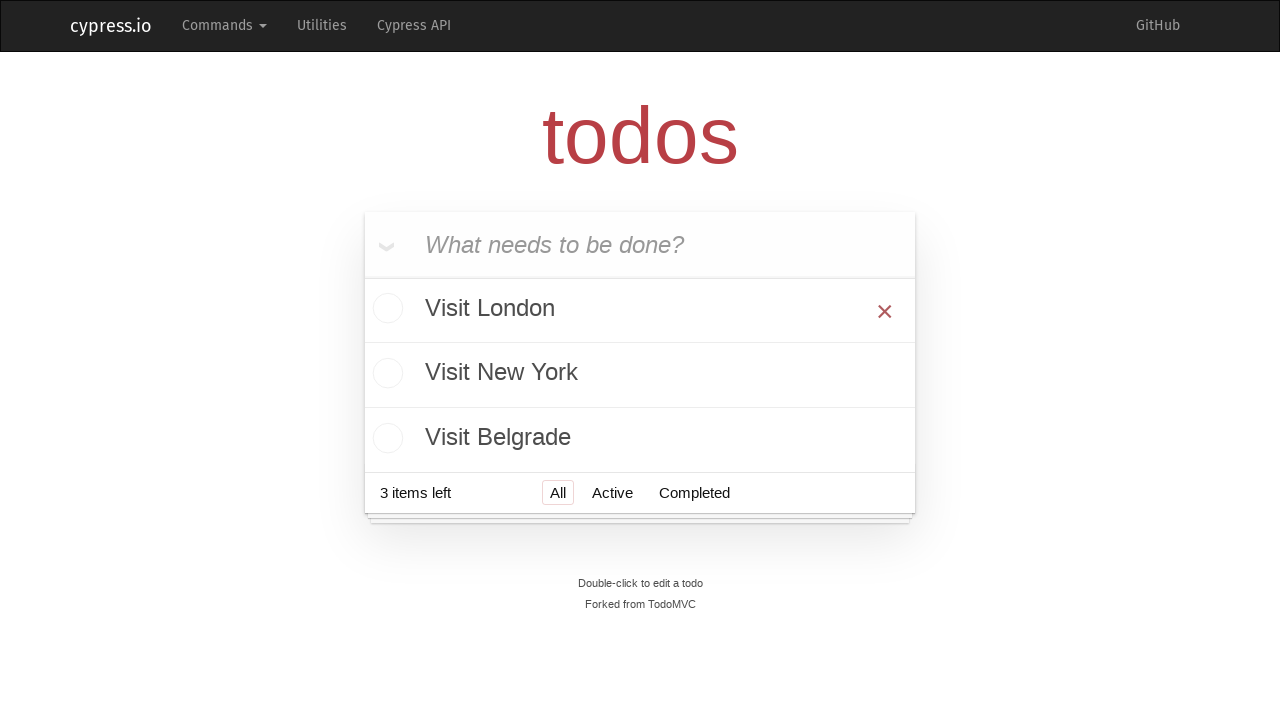

Hovered over first todo item to reveal delete button at (640, 311) on ul.todo-list li >> nth=0
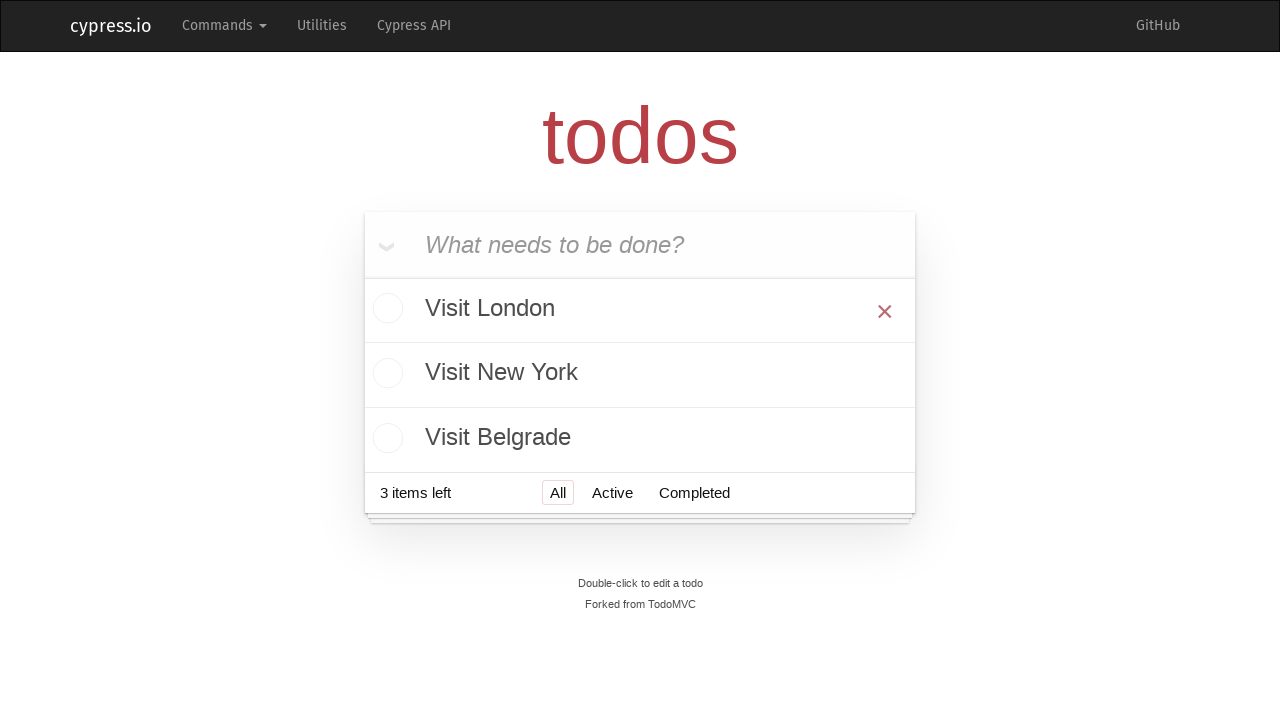

Clicked delete button to remove todo item at (885, 311) on ul.todo-list li >> nth=0 >> button.destroy
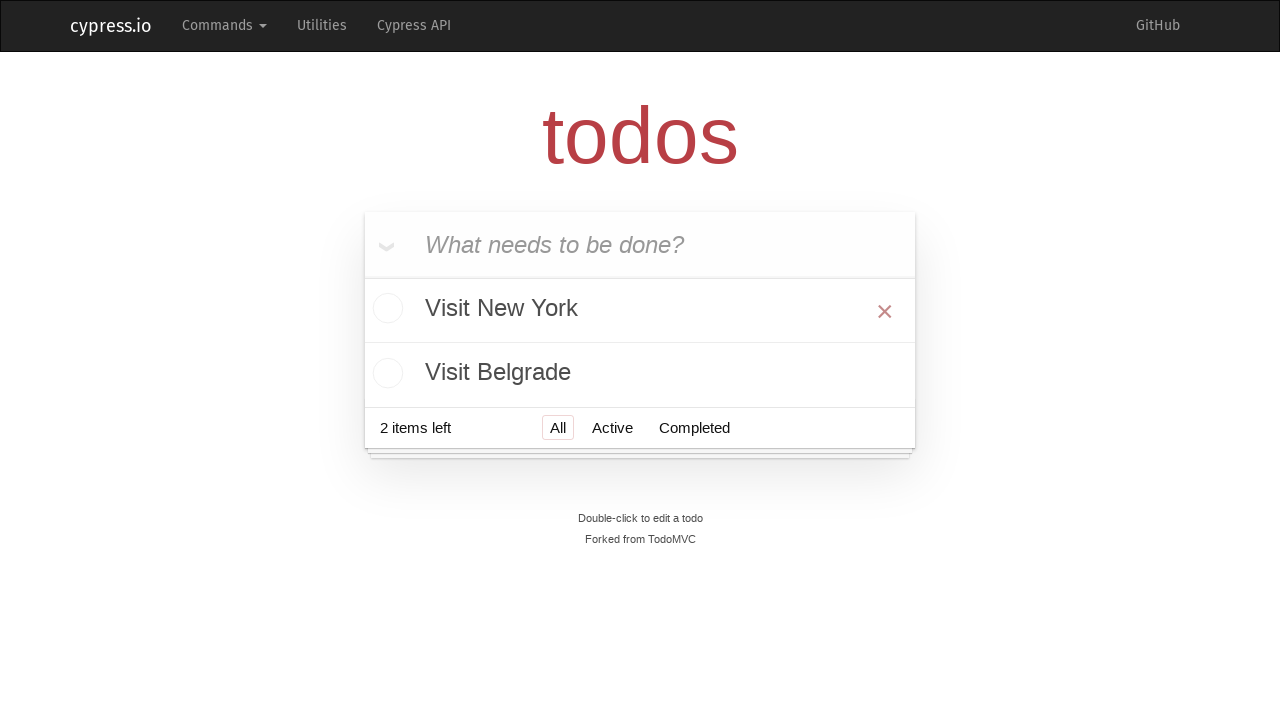

Waited for deletion animation to complete
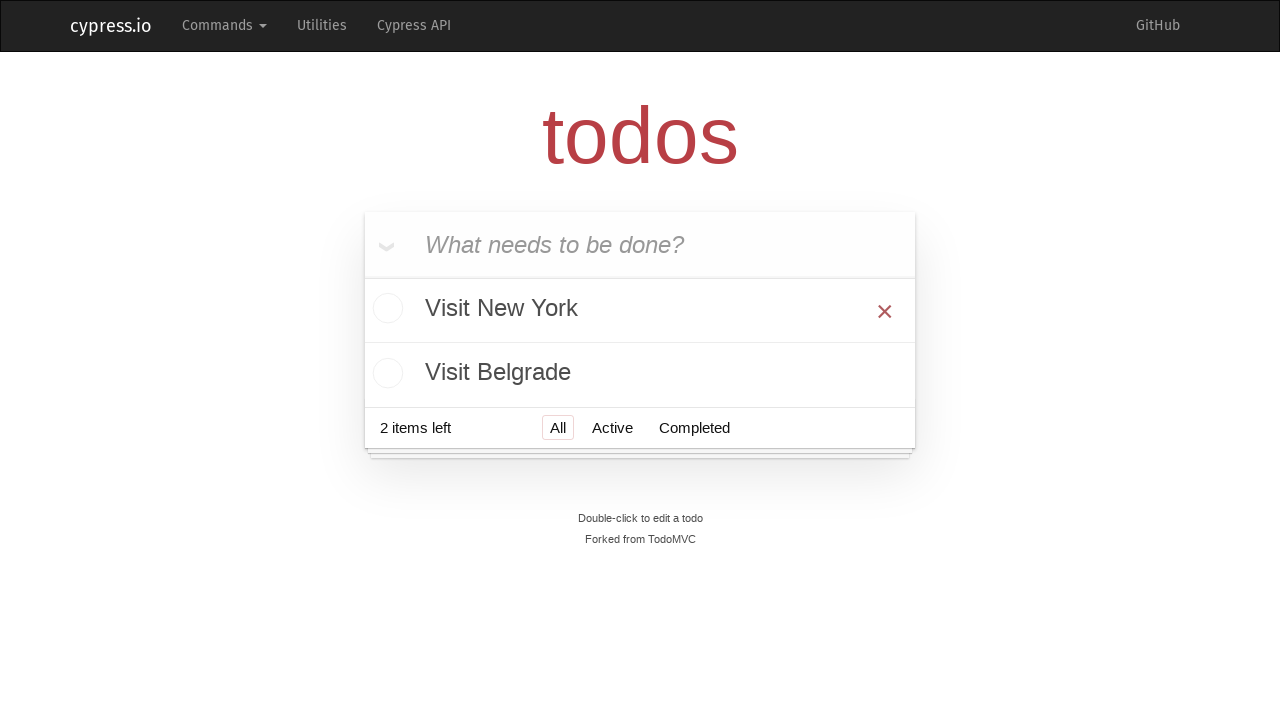

Hovered over first todo item to reveal delete button at (640, 311) on ul.todo-list li >> nth=0
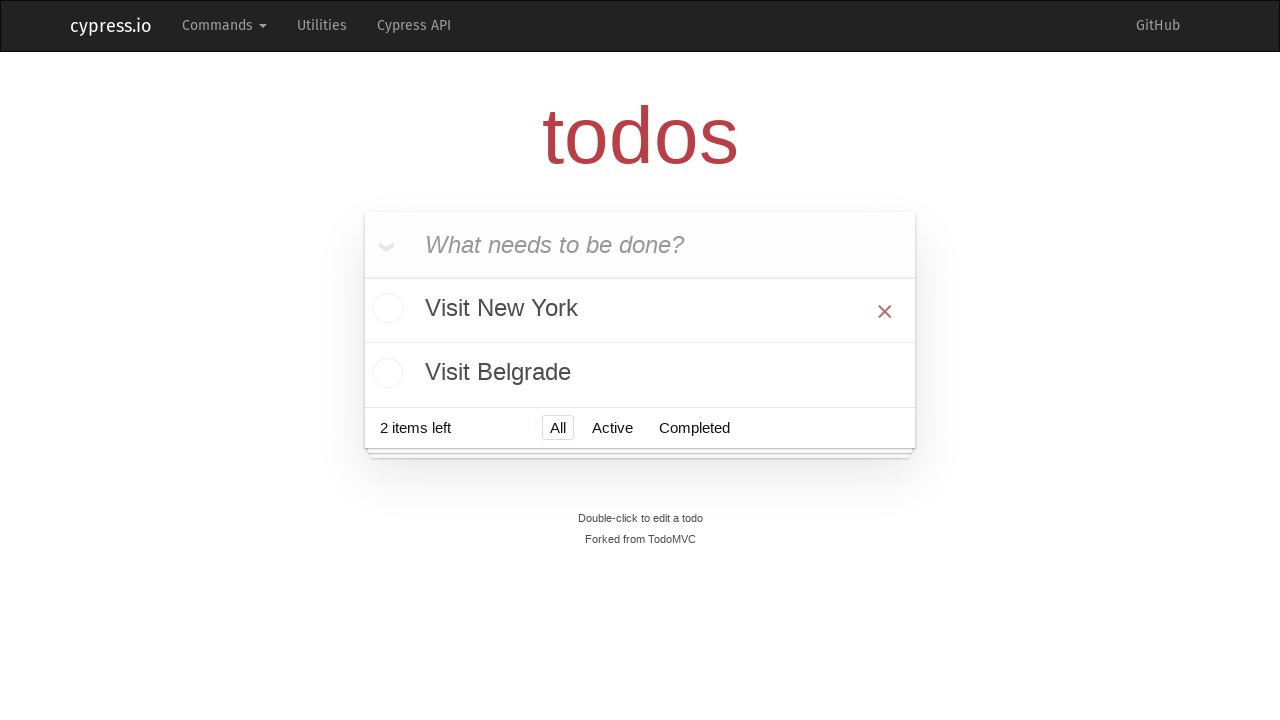

Clicked delete button to remove todo item at (885, 311) on ul.todo-list li >> nth=0 >> button.destroy
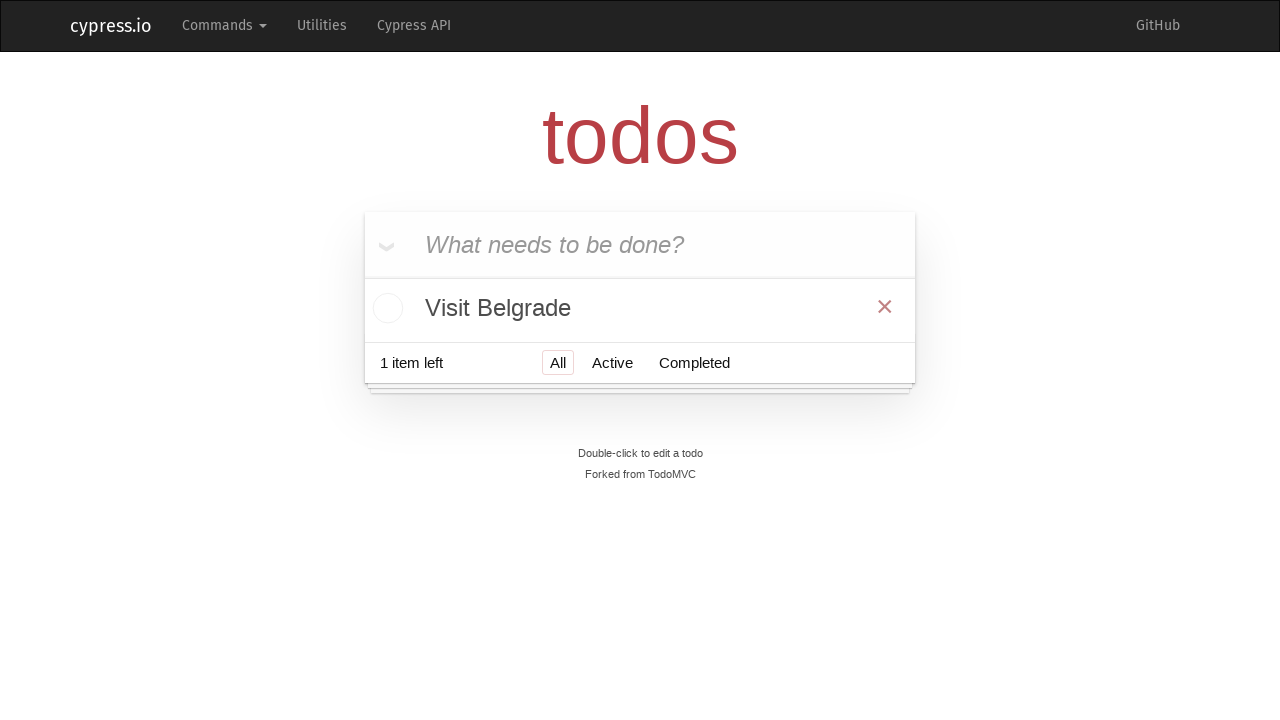

Waited for deletion animation to complete
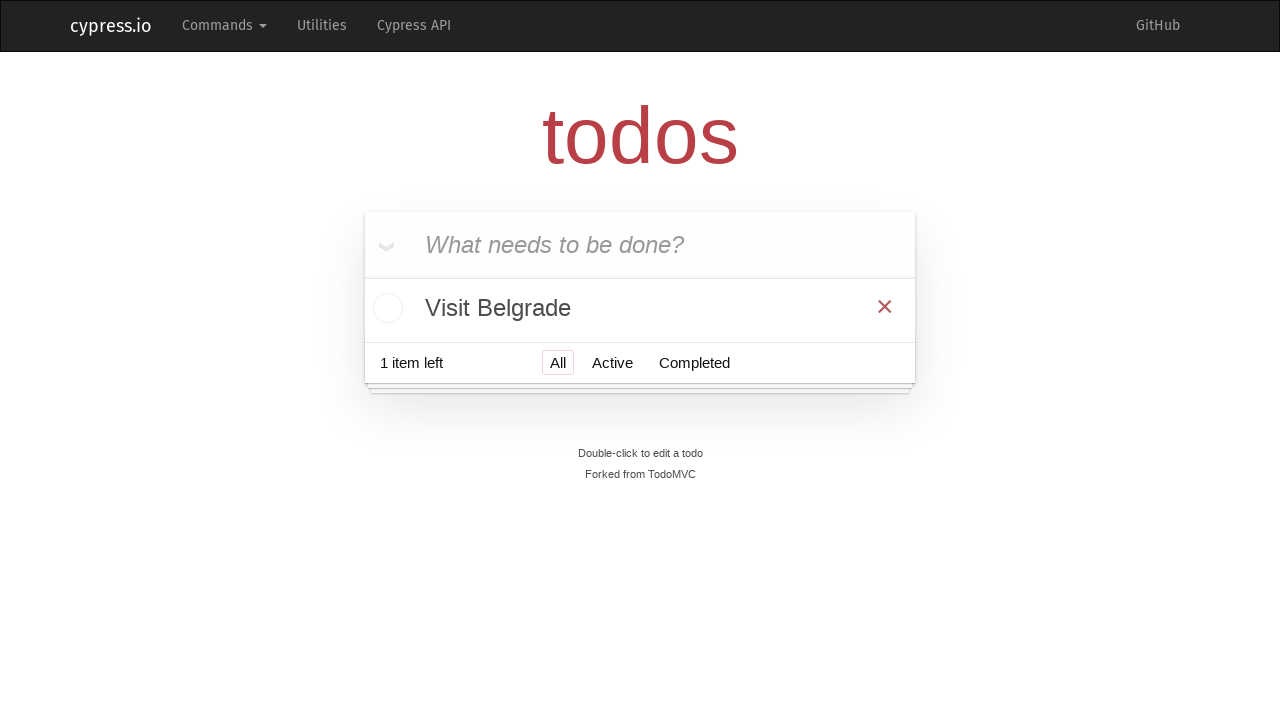

Hovered over first todo item to reveal delete button at (640, 308) on ul.todo-list li >> nth=0
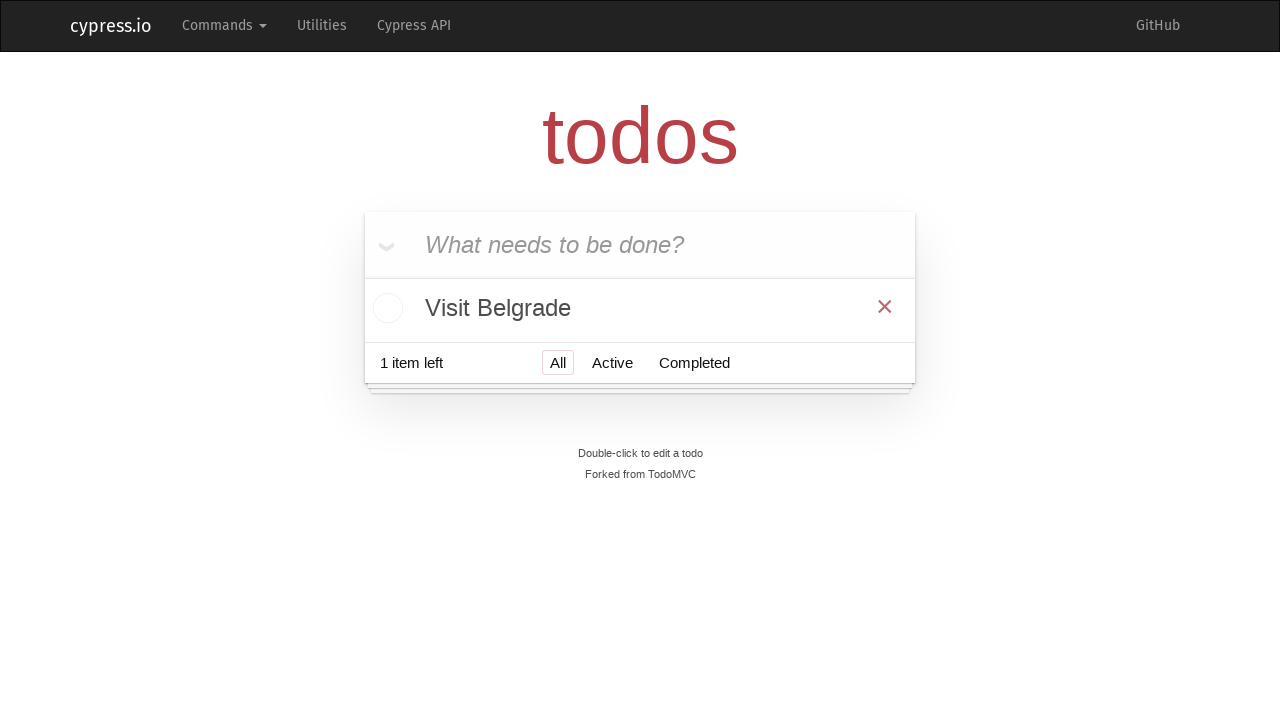

Clicked delete button to remove todo item at (885, 306) on ul.todo-list li >> nth=0 >> button.destroy
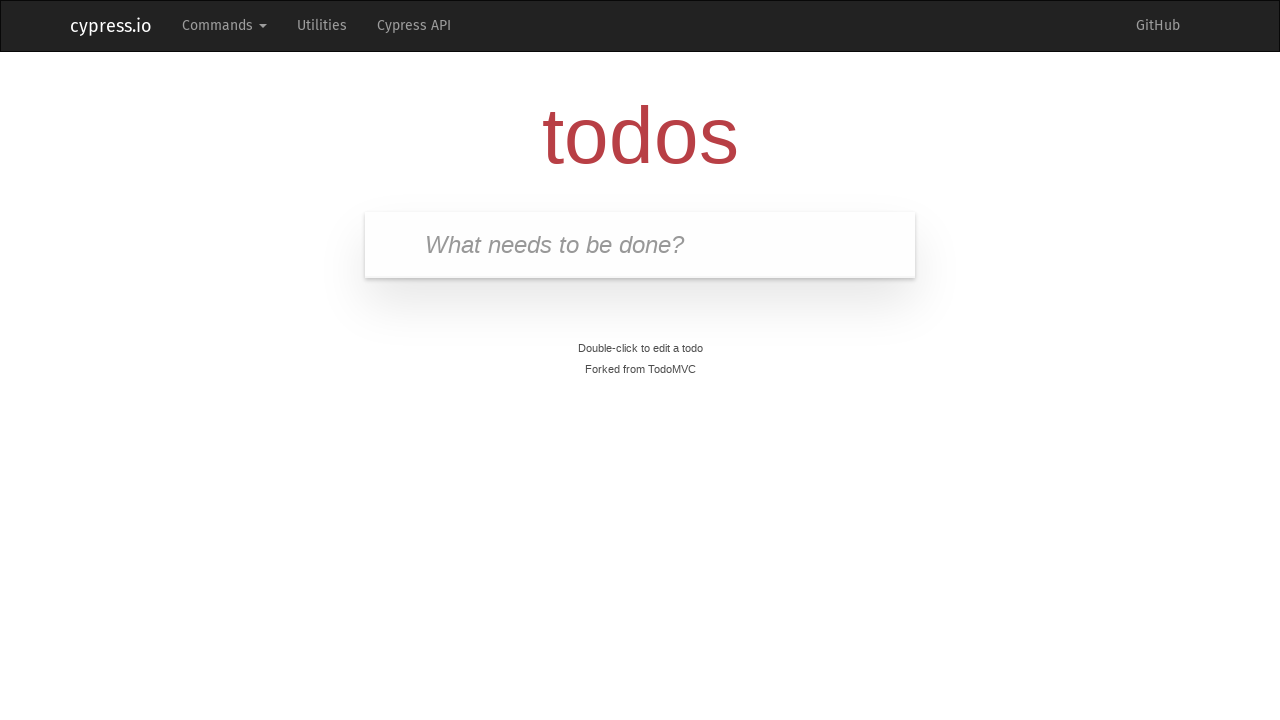

Waited for deletion animation to complete
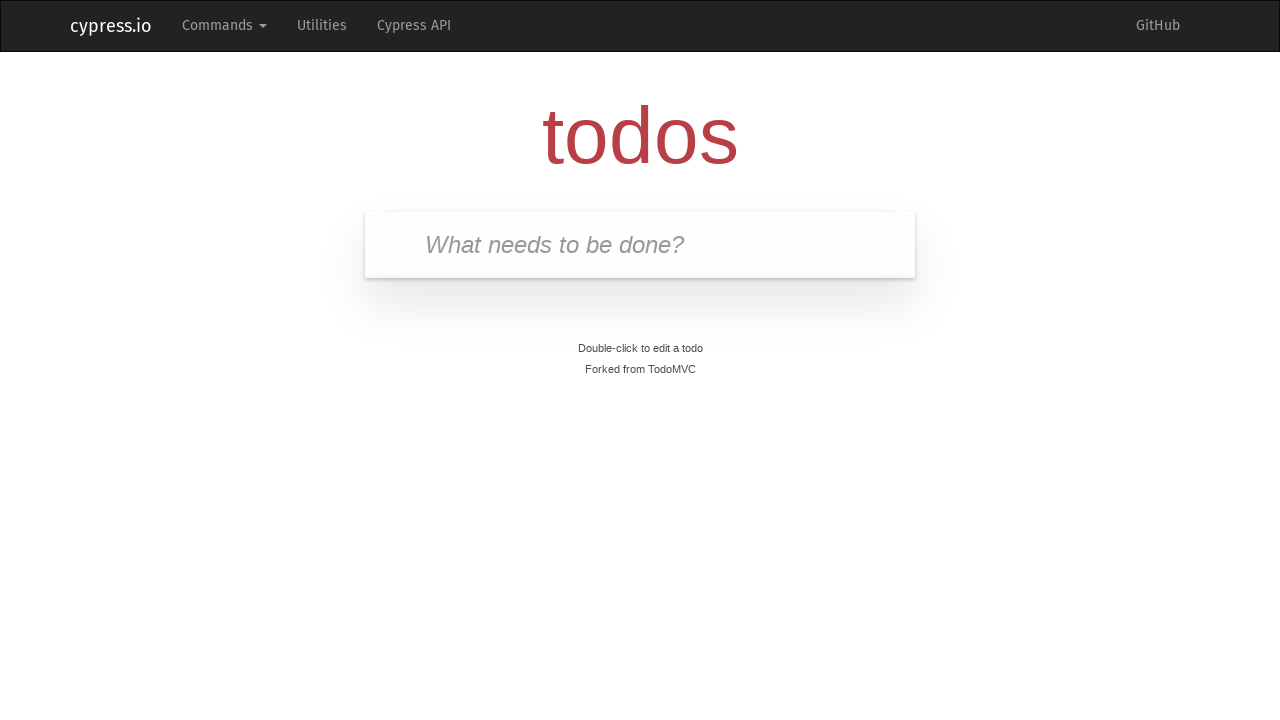

Verified all todos were deleted - remaining count: 0
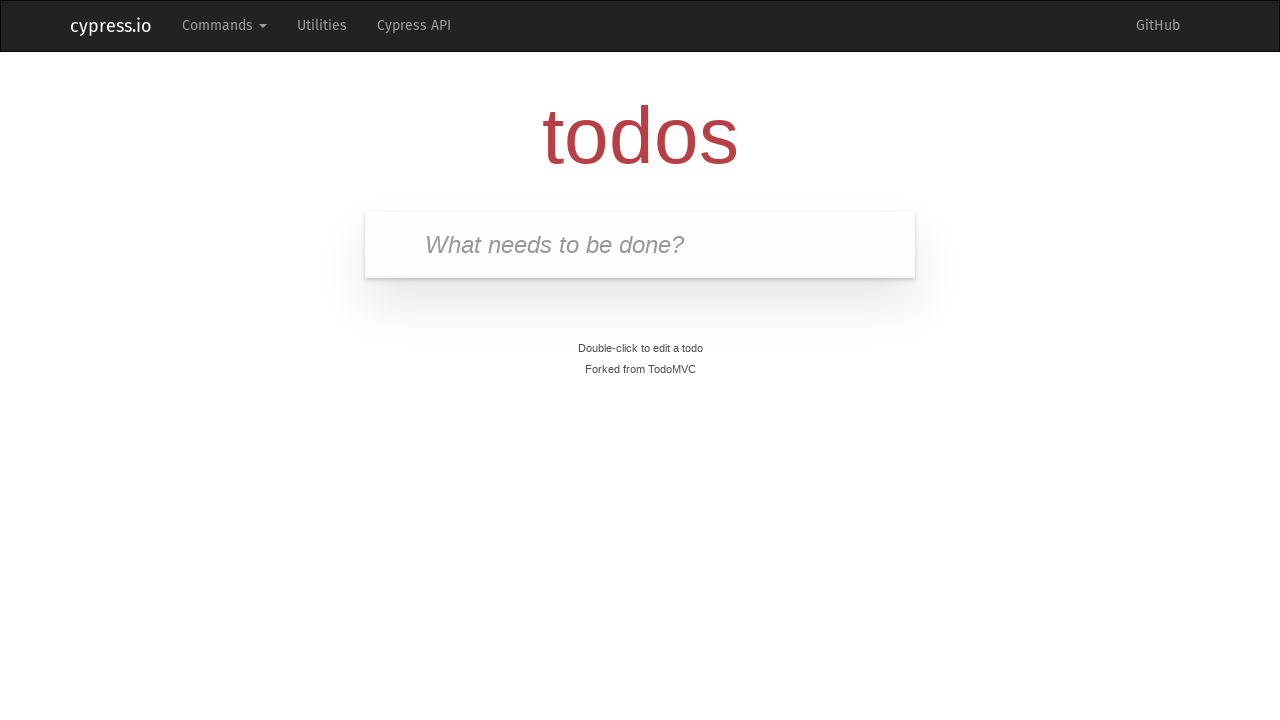

Assertion passed: todo list is empty
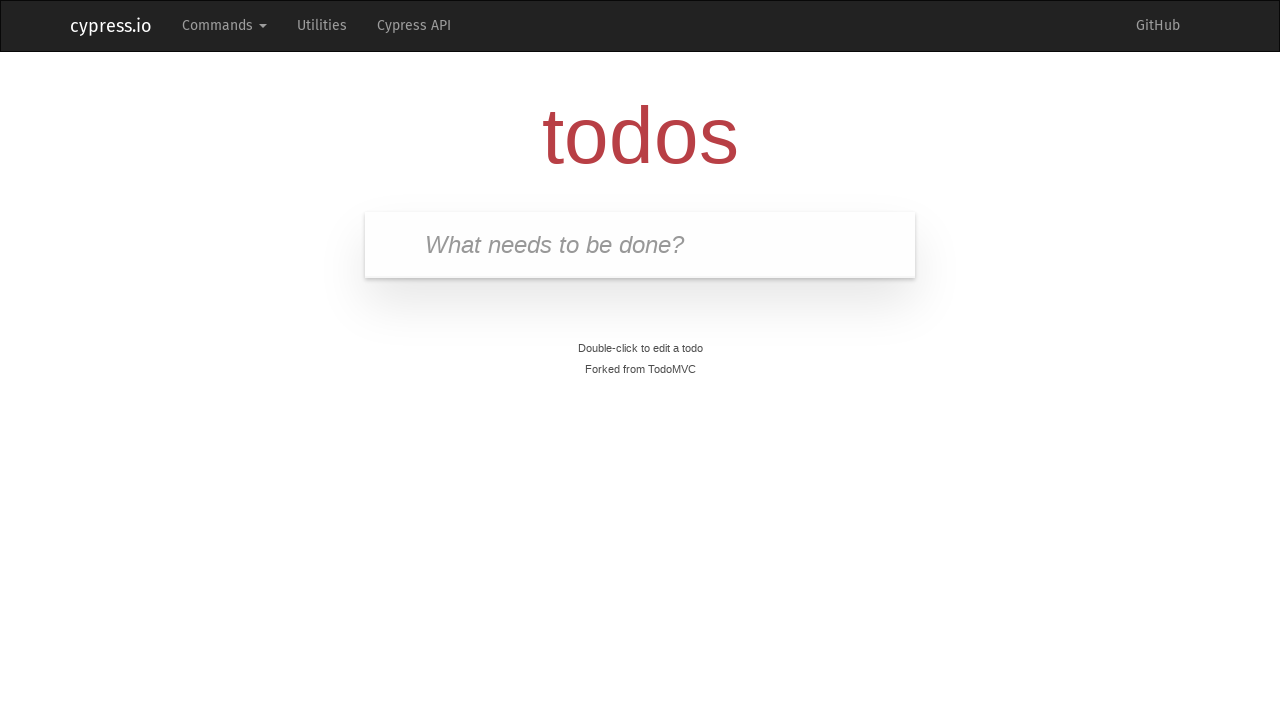

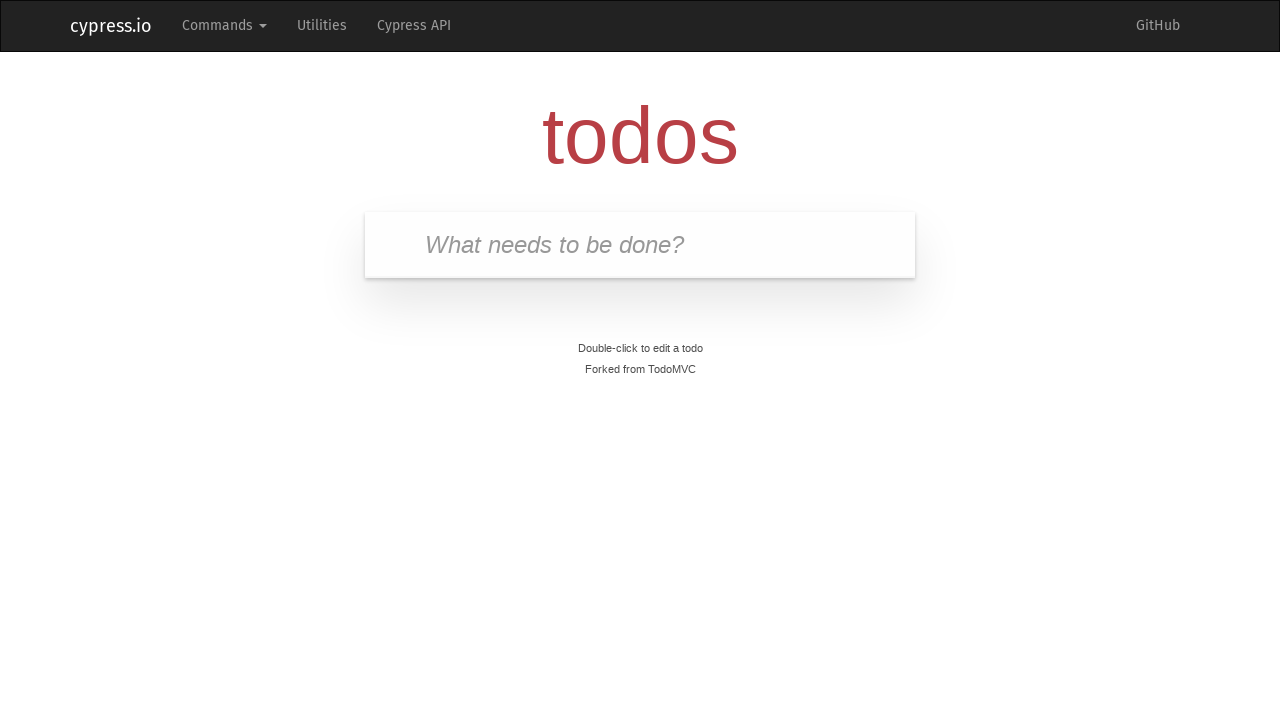